Tests search functionality on sikayetvar.com by entering a search term, clicking the search button, and navigating through paginated results.

Starting URL: https://www.sikayetvar.com/sikayetler

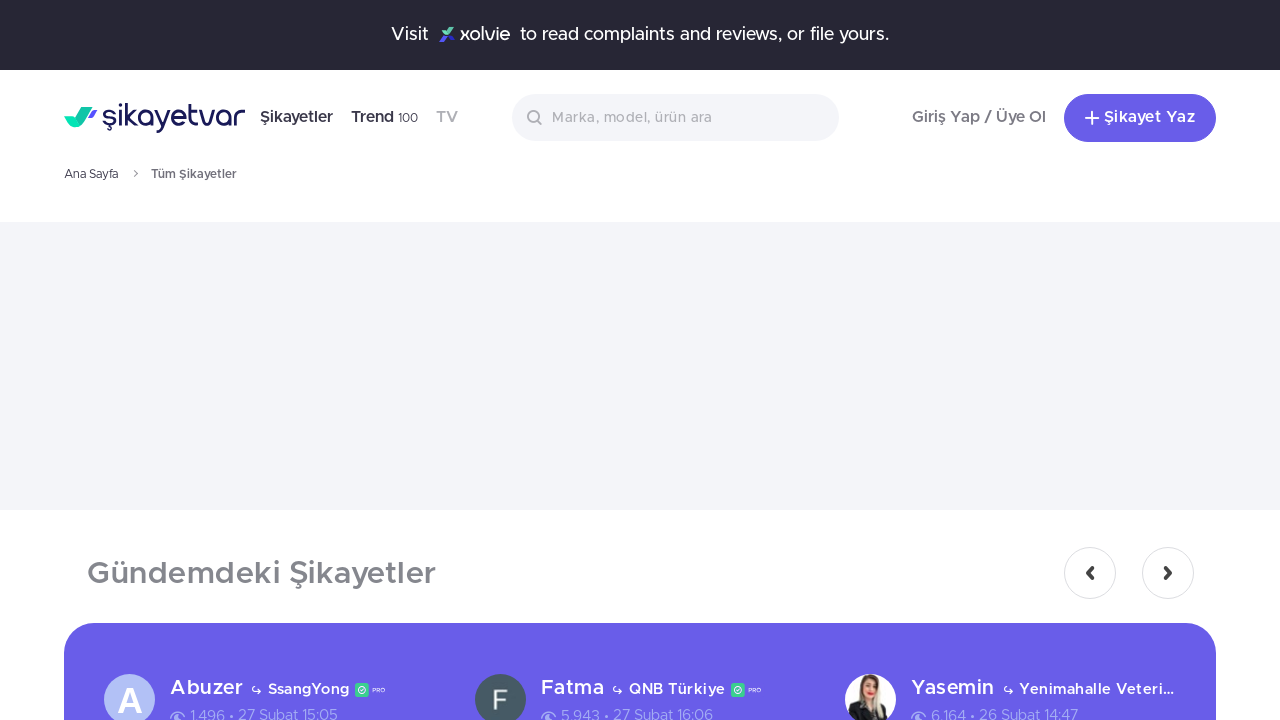

Set viewport size to 1920x1080
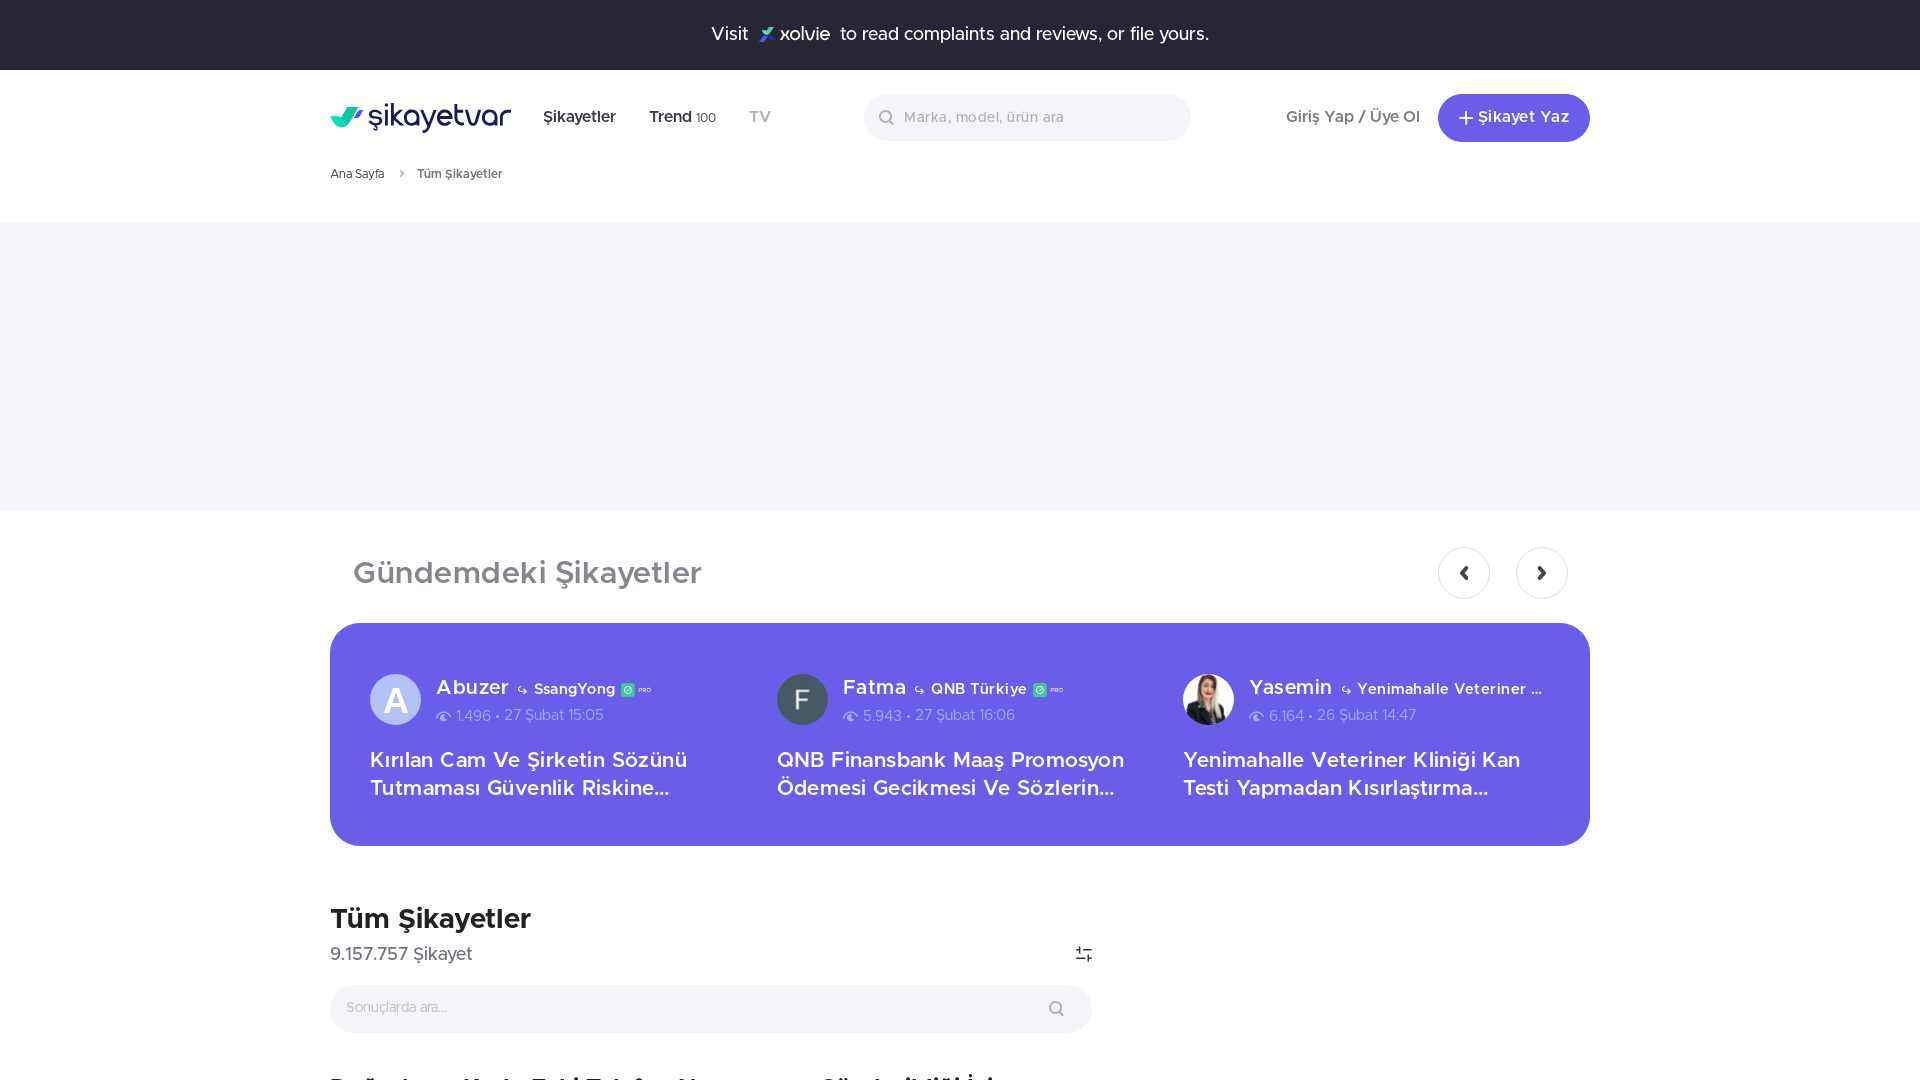

Filled search field with 'smartphone' on #text-autocomplete
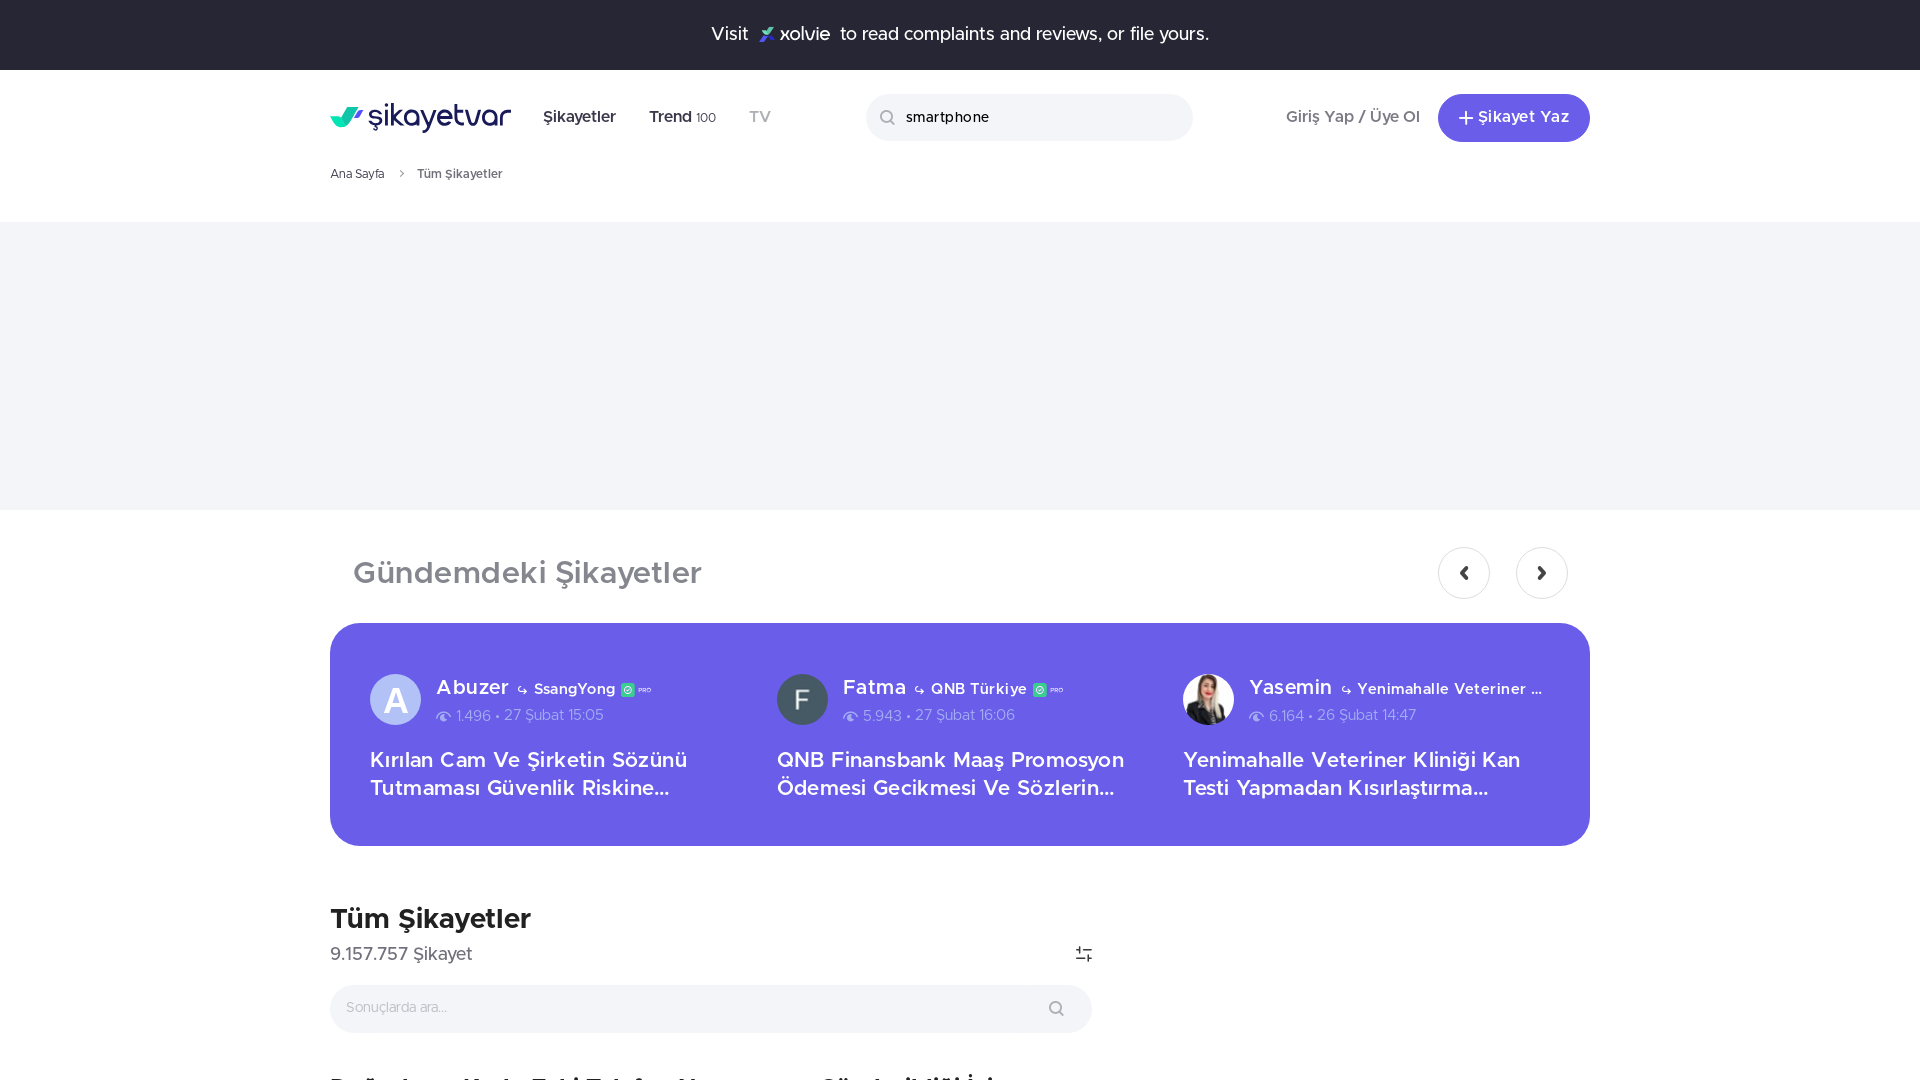

Clicked search button to search for smartphone complaints at (888, 118) on #header-autocomplete button
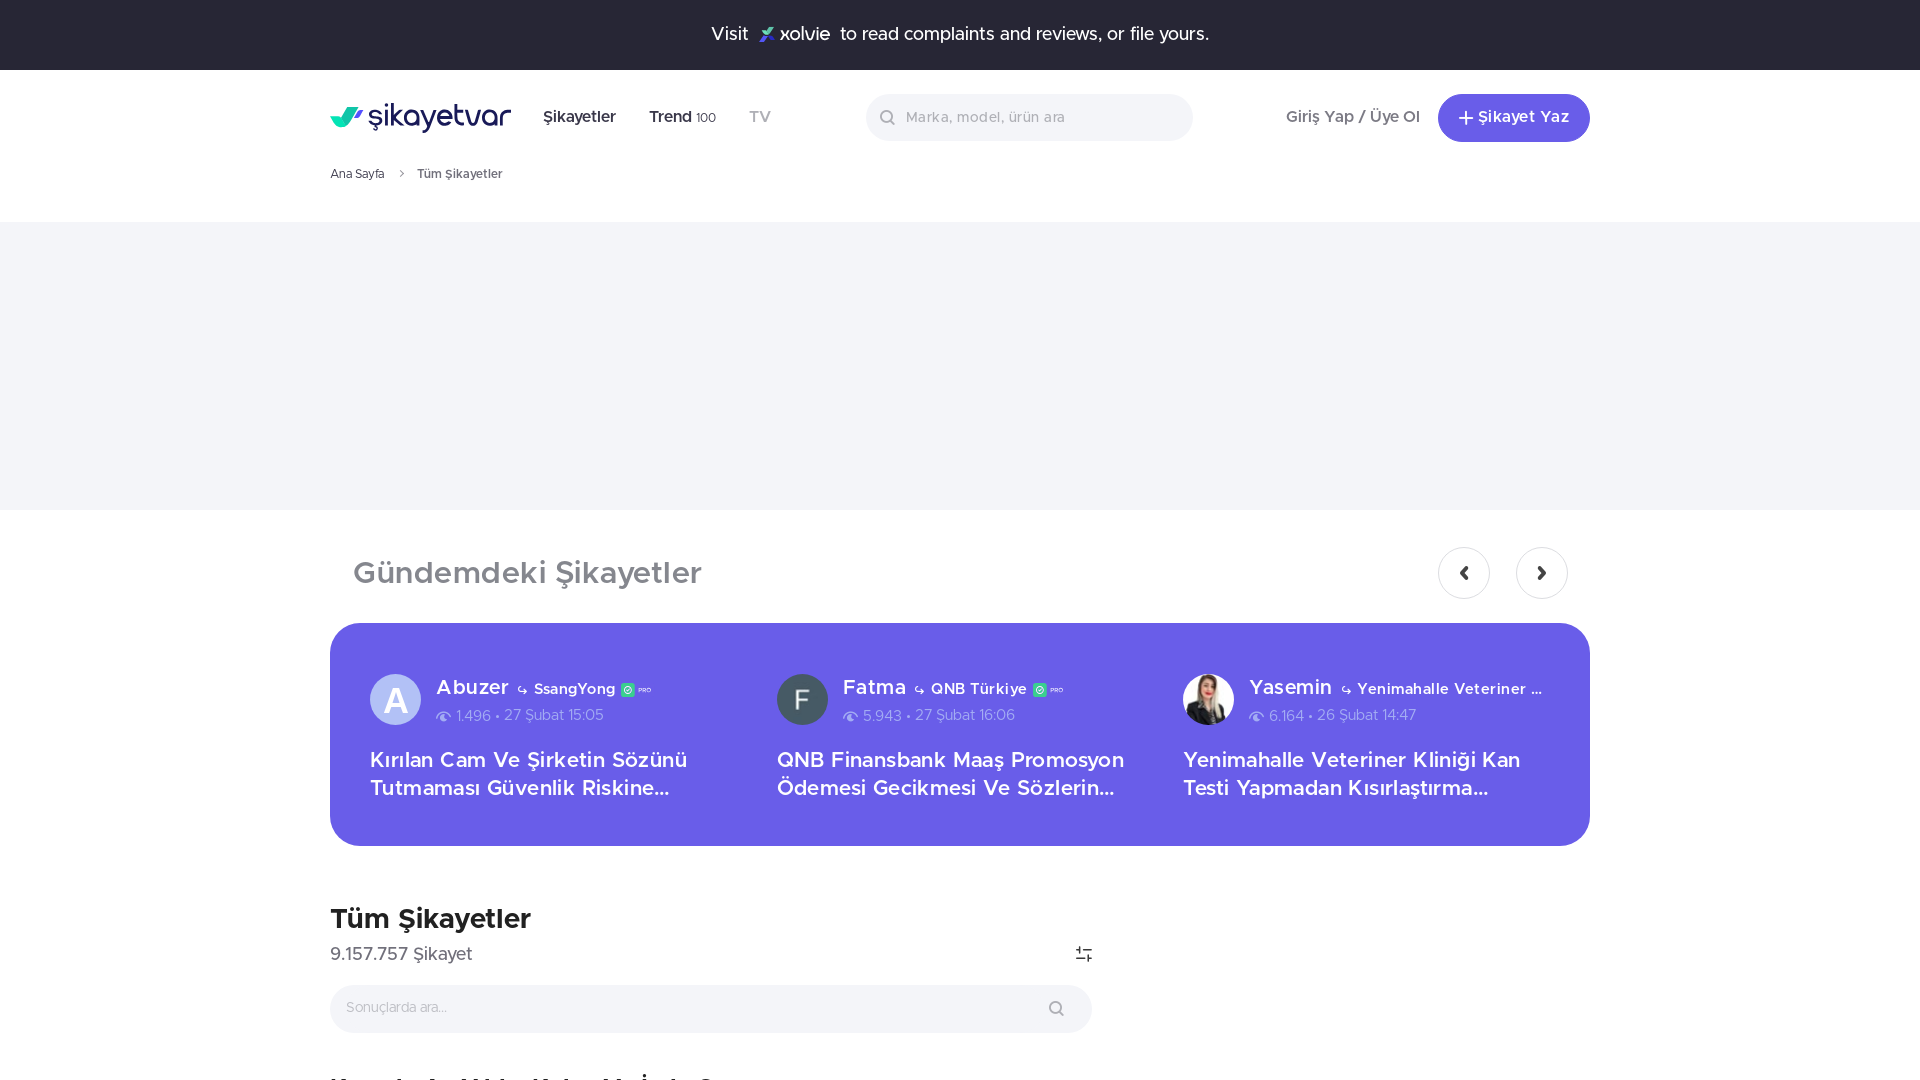

Search results loaded on page 1
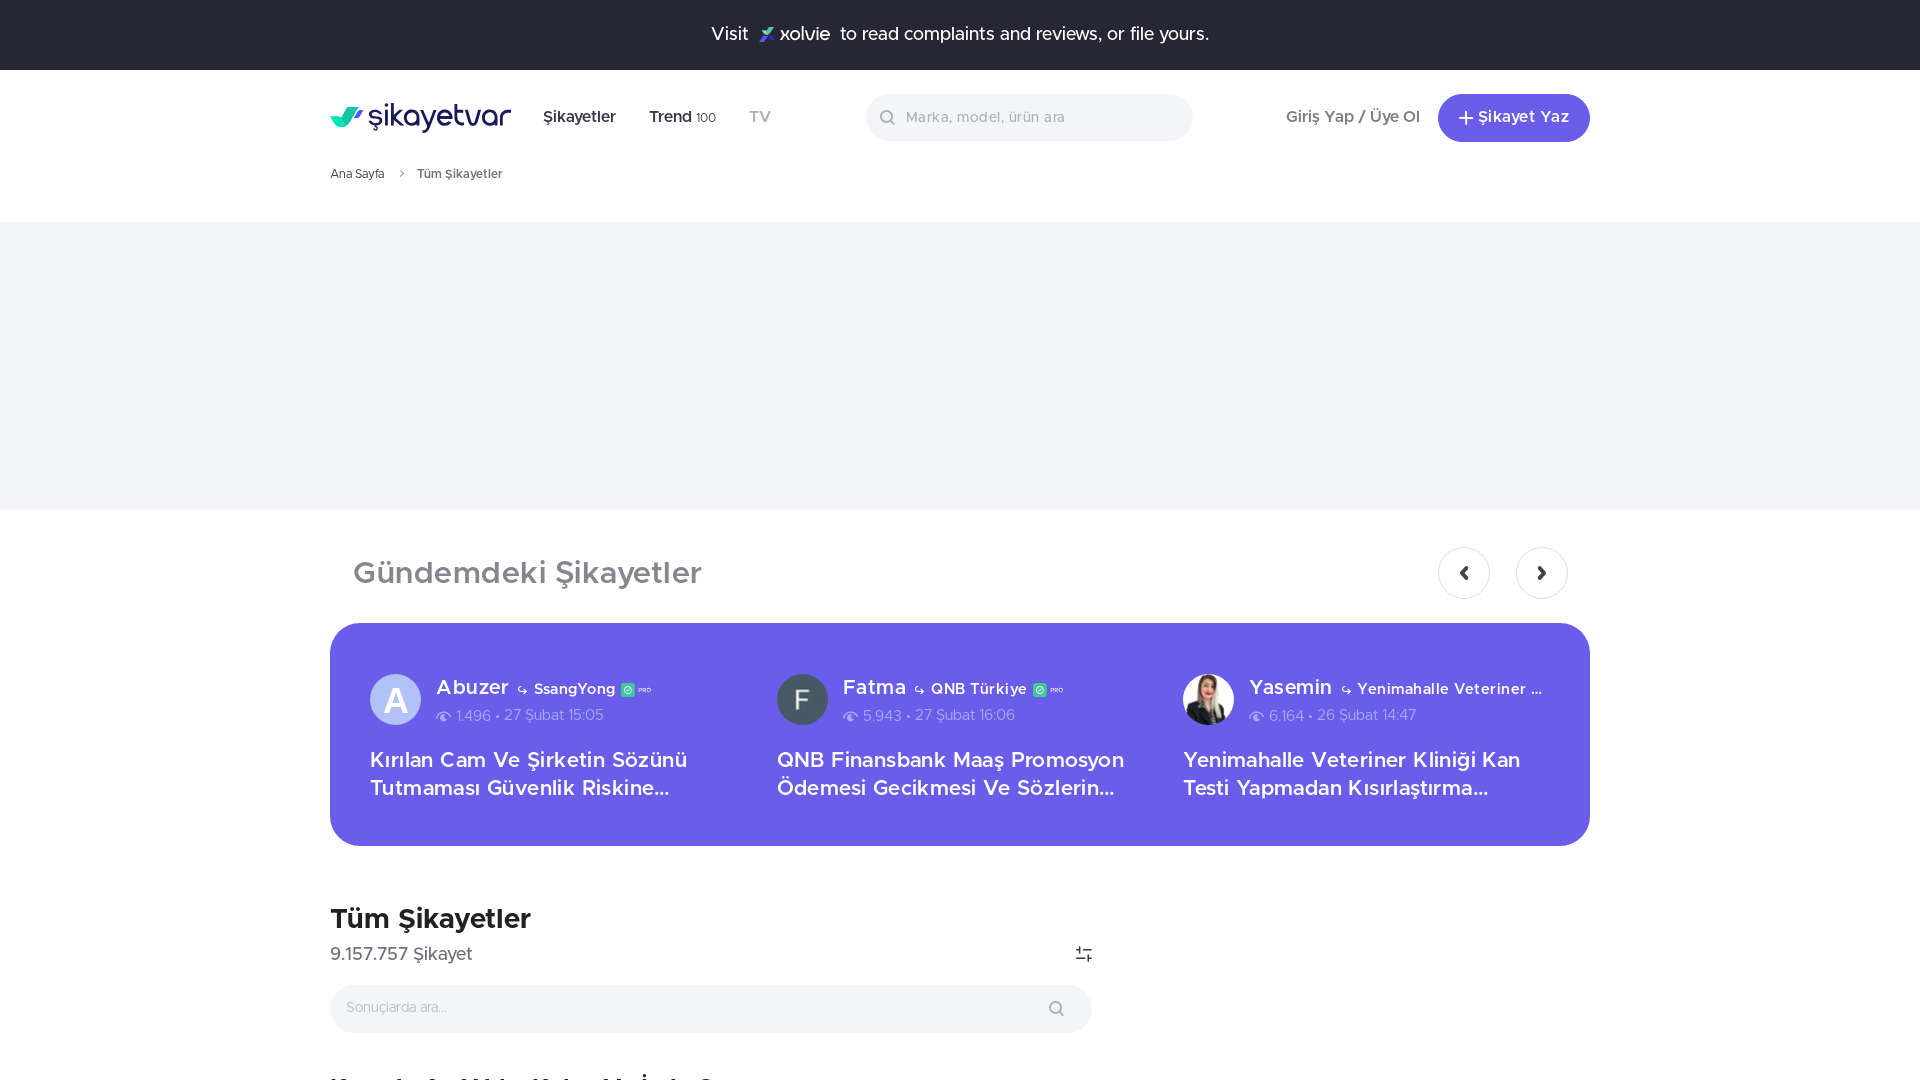

Navigated to page 2 of search results
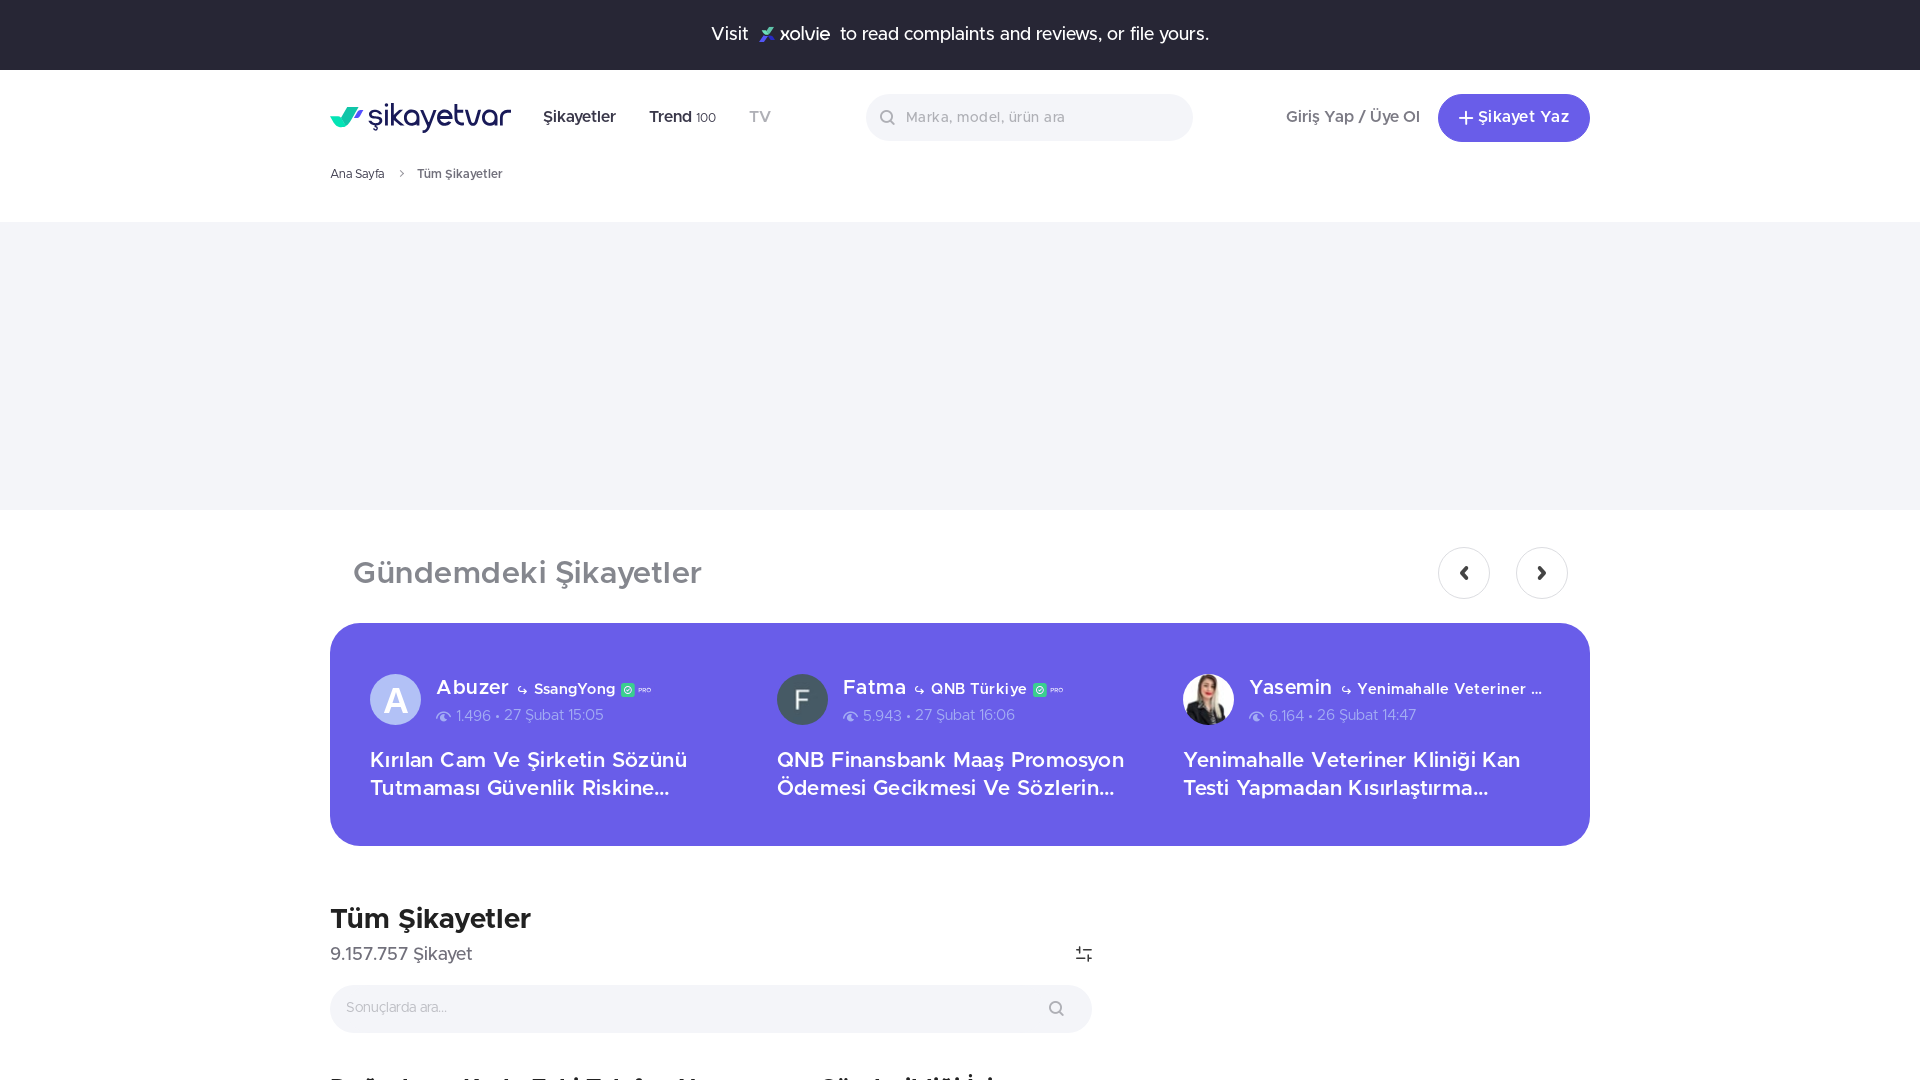

Search results loaded on page 2
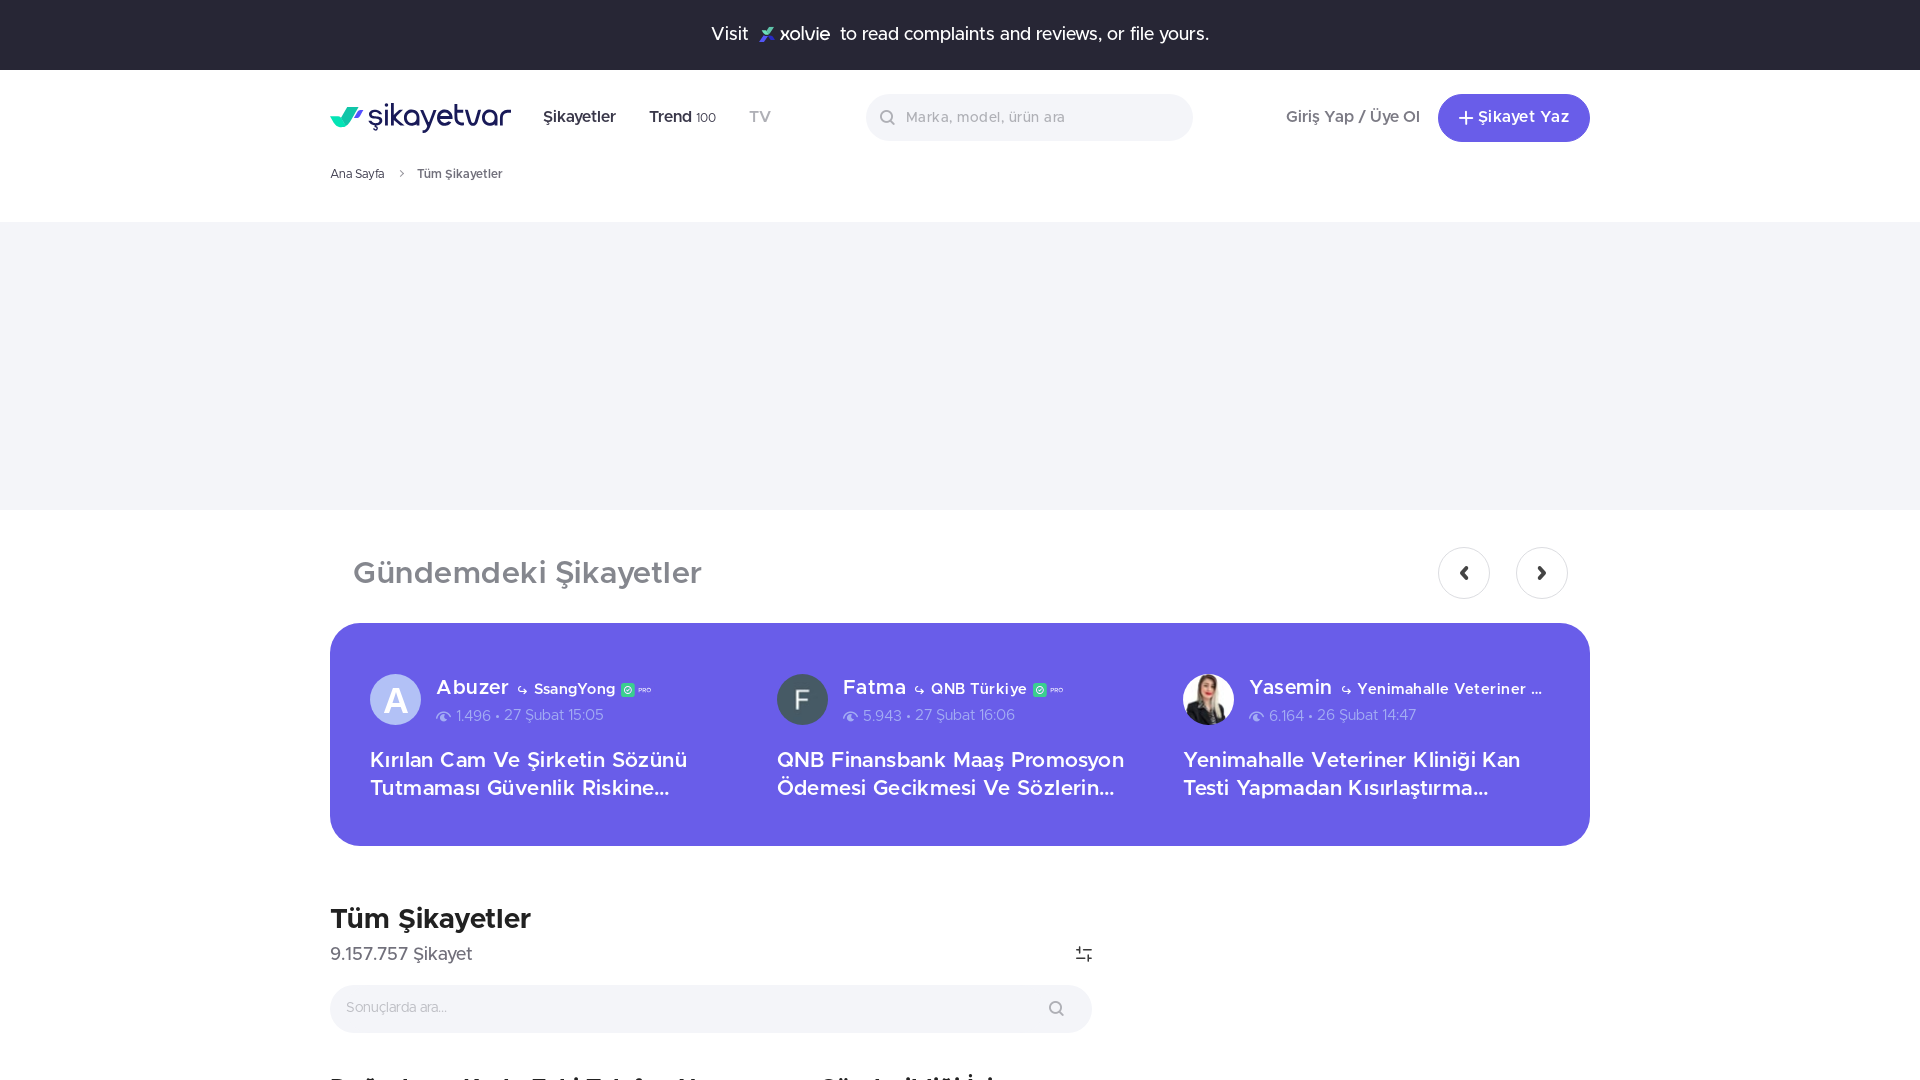

Navigated to page 3 of search results
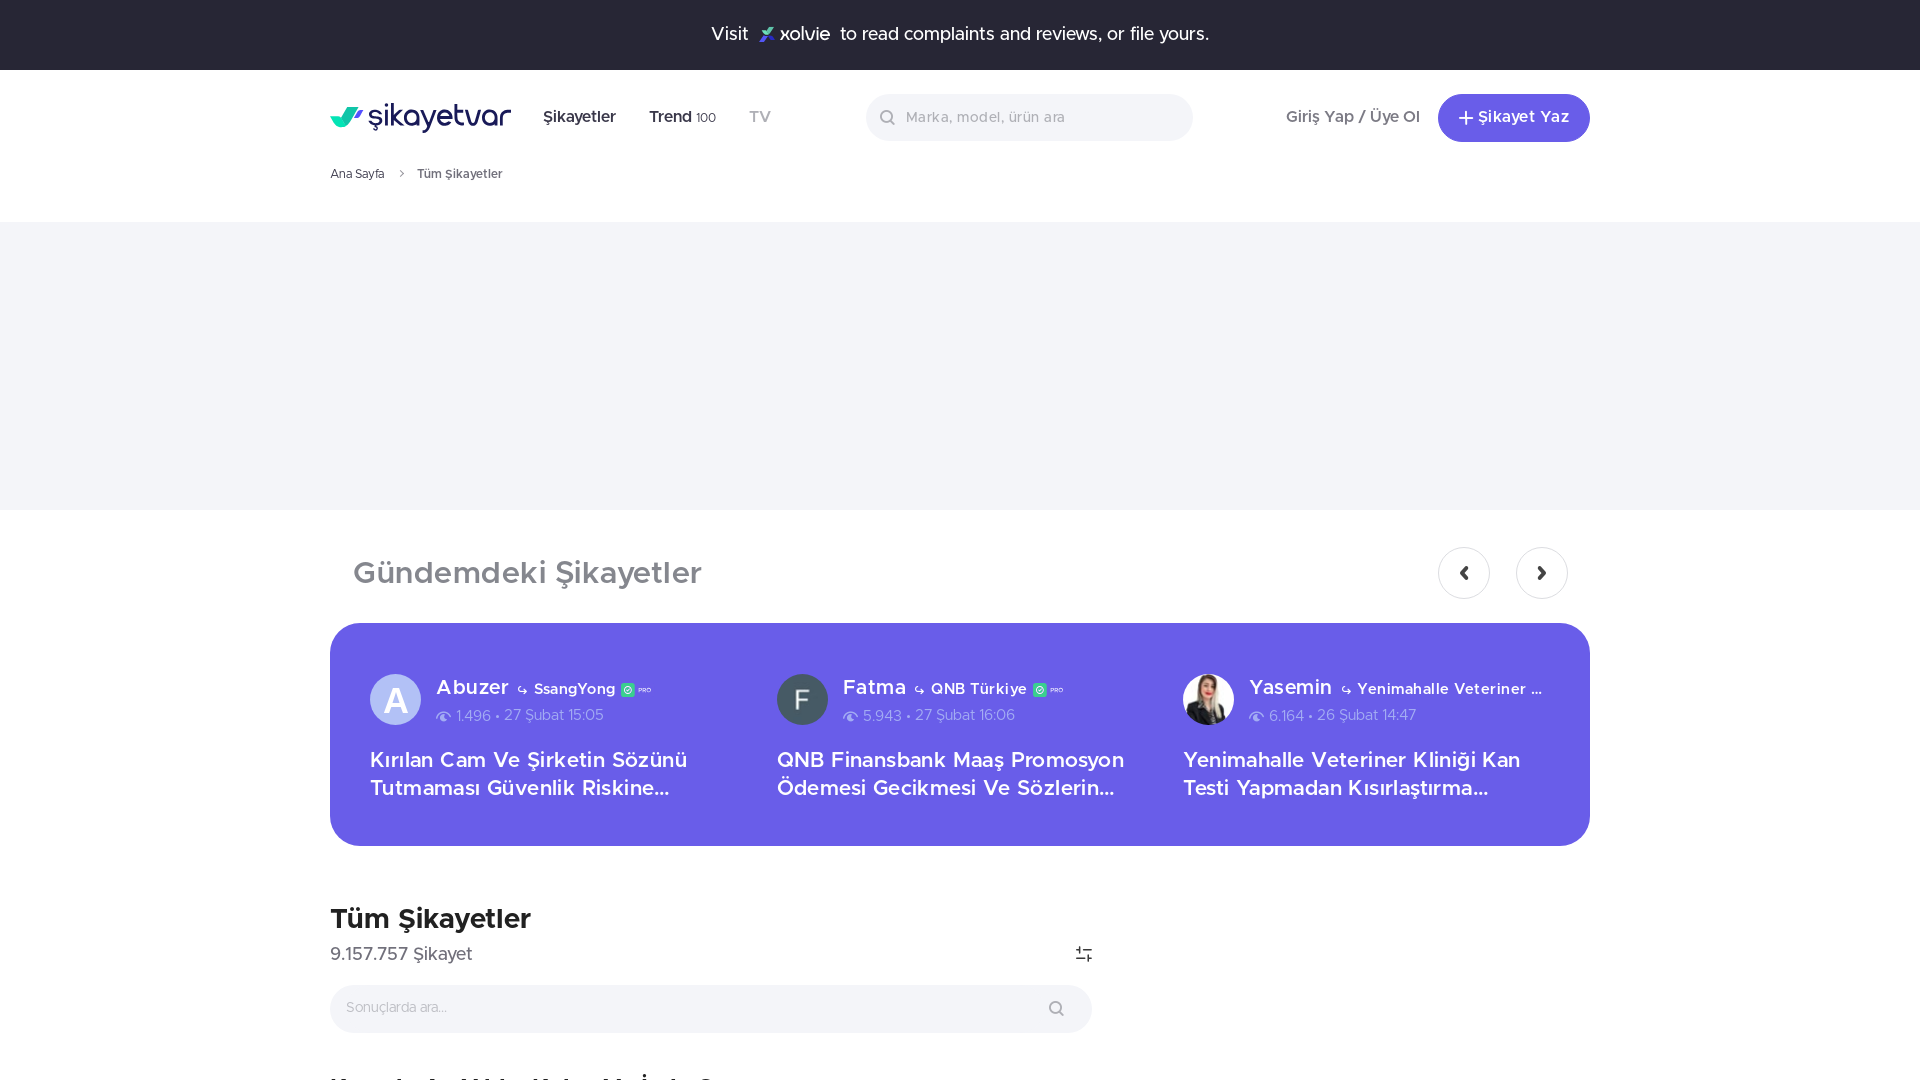

Search results loaded on page 3
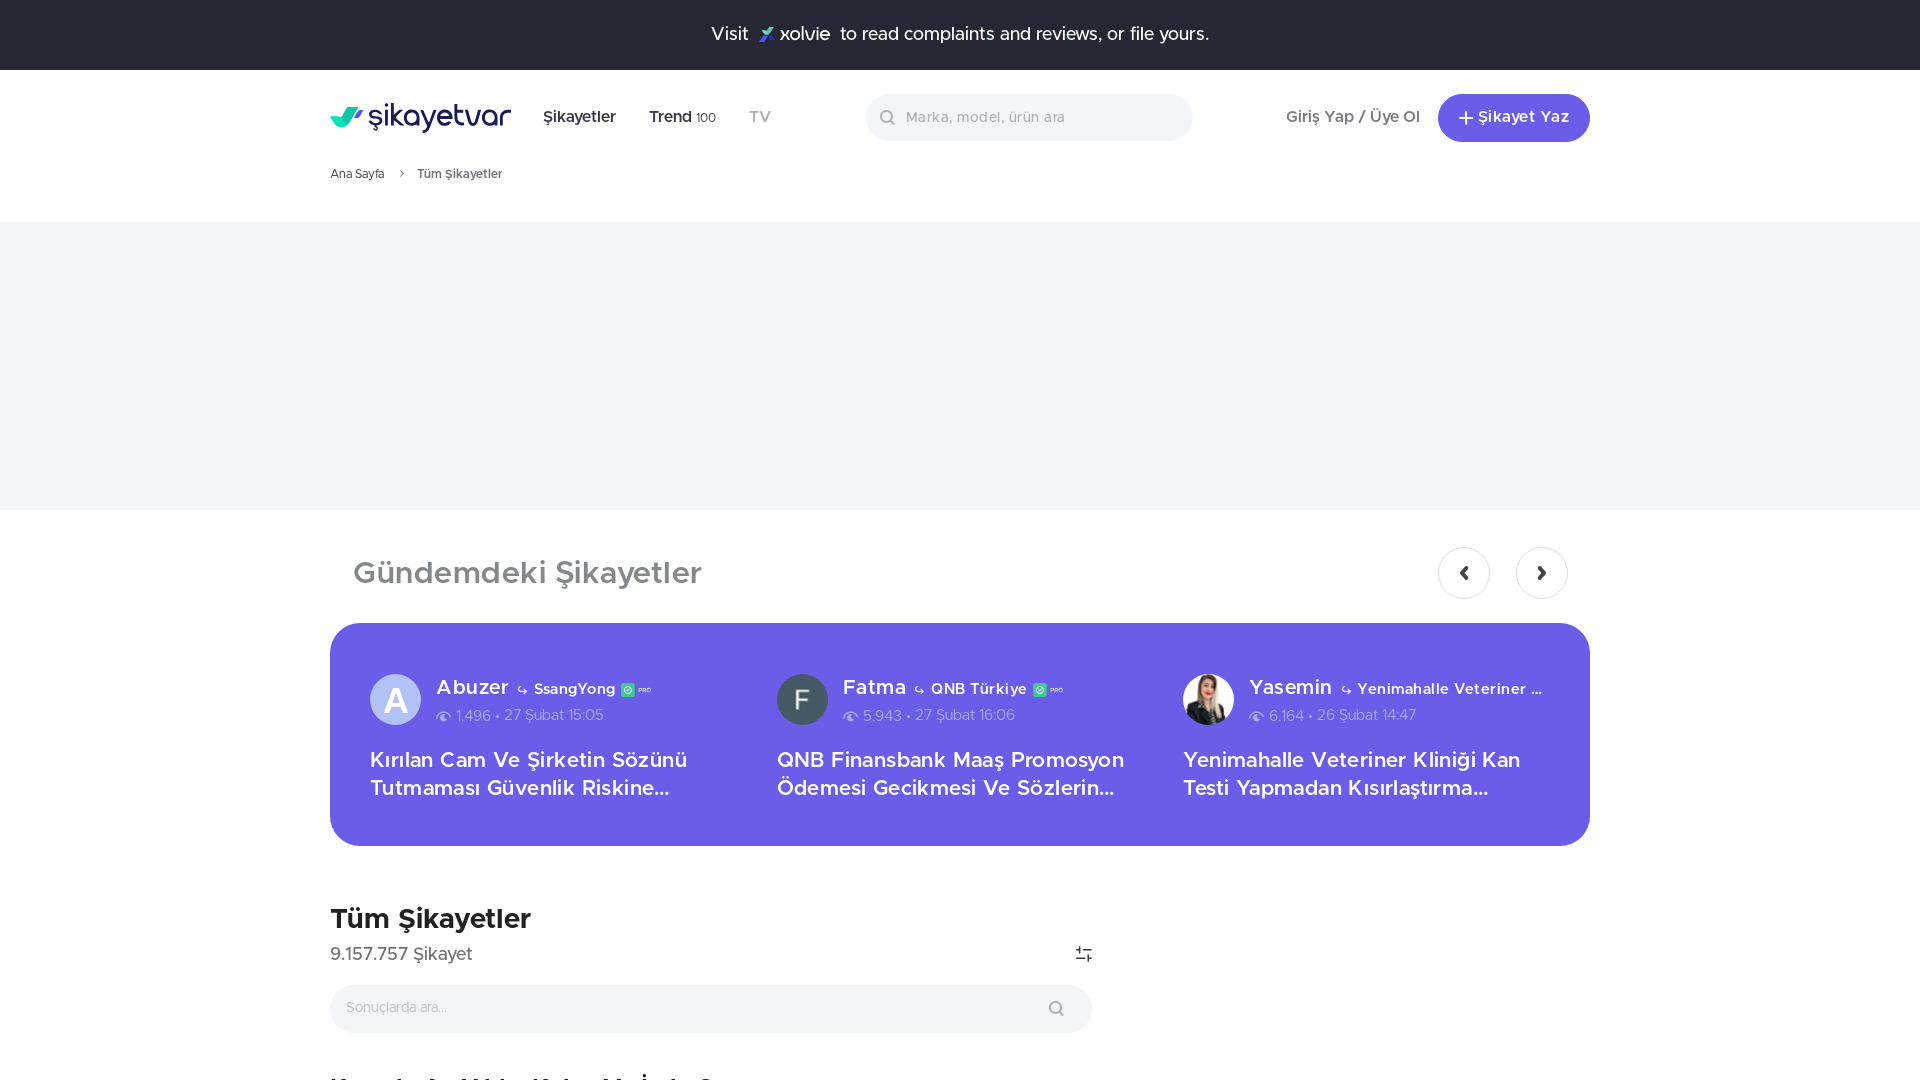

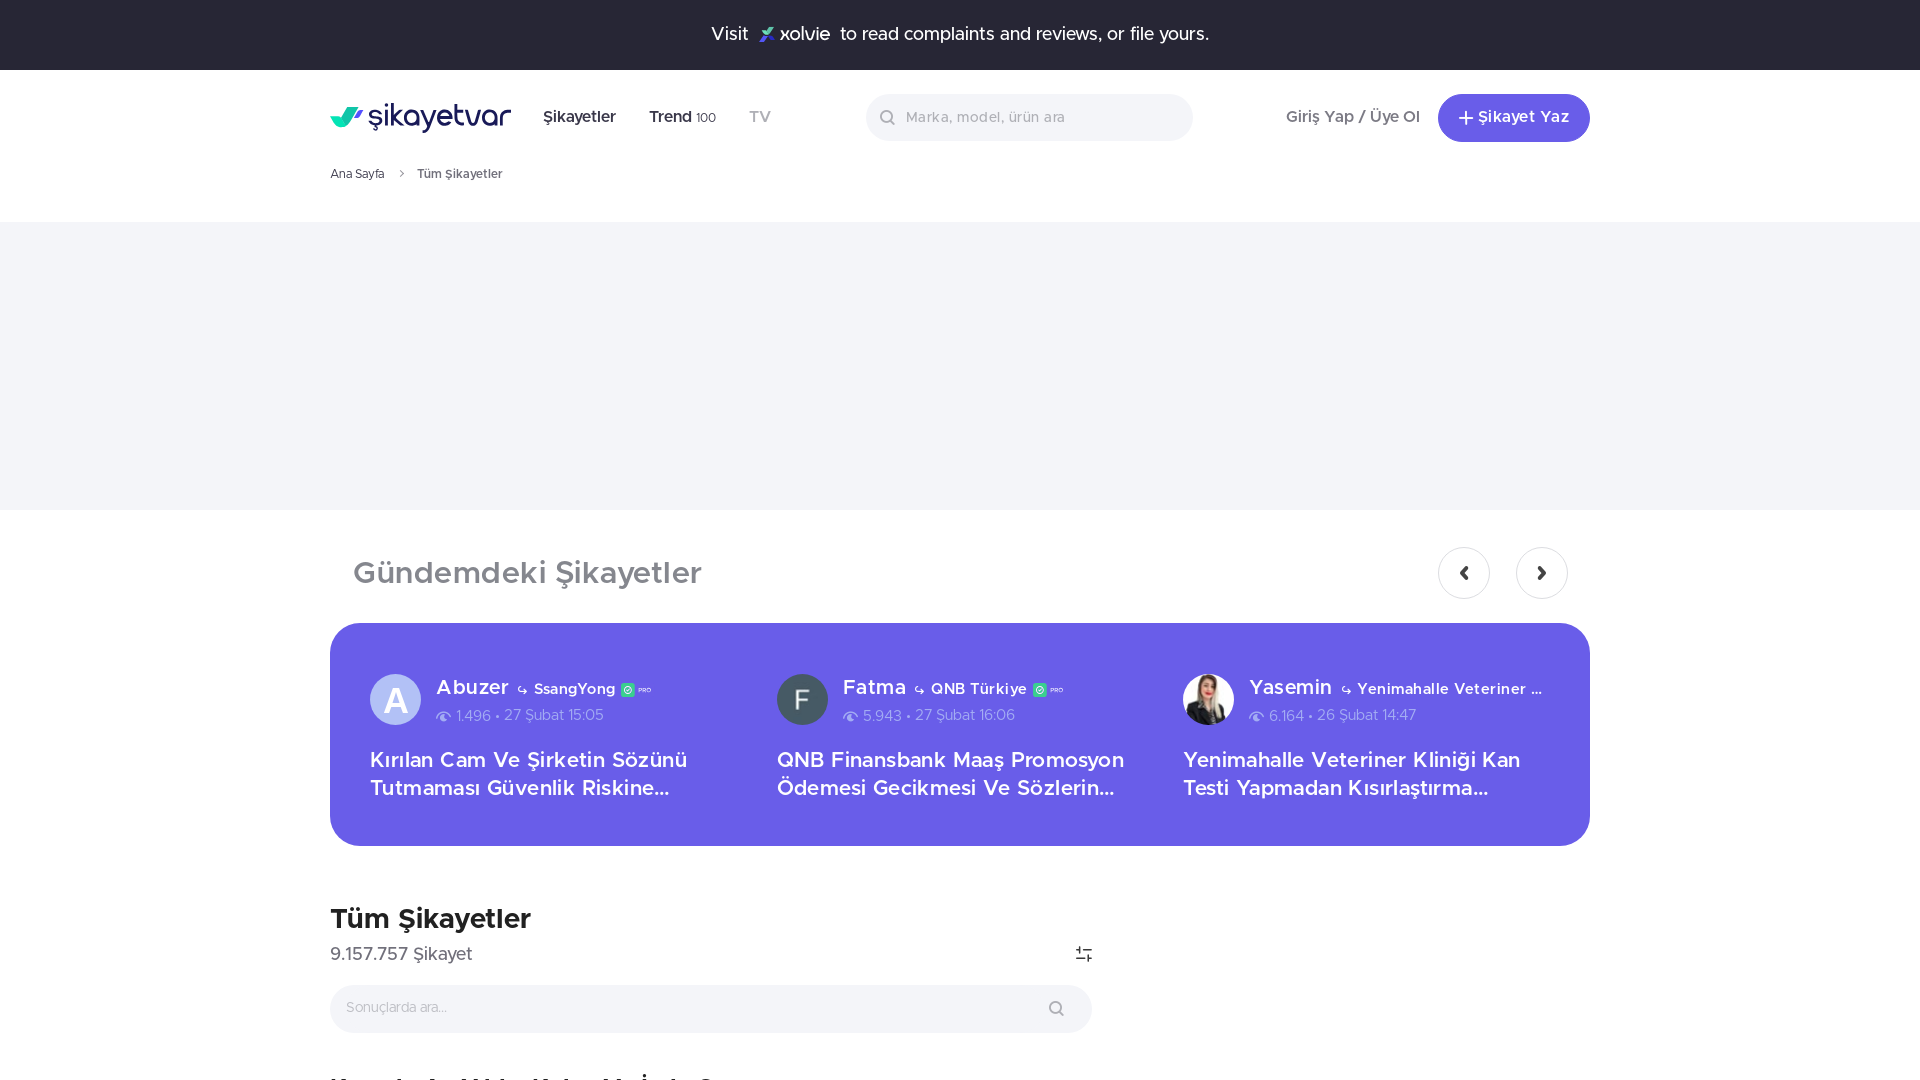